Tests dynamic loading where a hidden element becomes visible after clicking a start button. Verifies the element is initially hidden, clicks start, then verifies it becomes visible.

Starting URL: https://the-internet.herokuapp.com/dynamic_loading/1

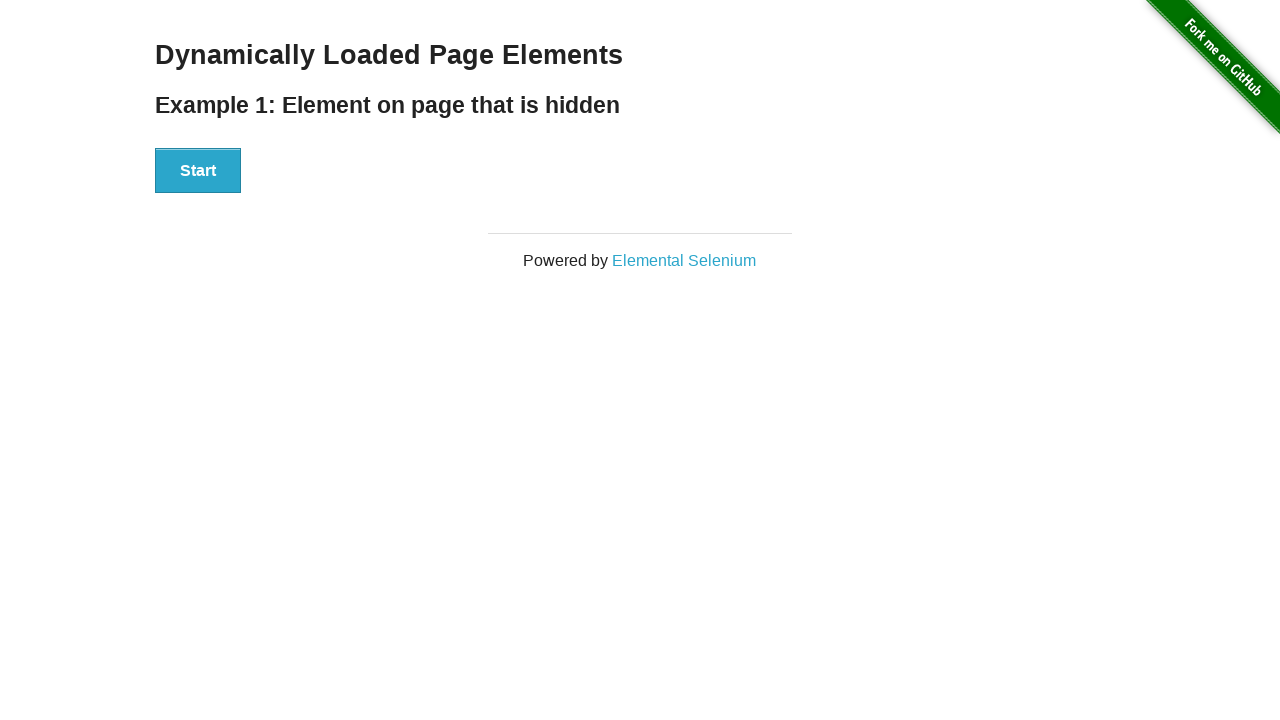

Verified 'Hello World!' element is initially hidden
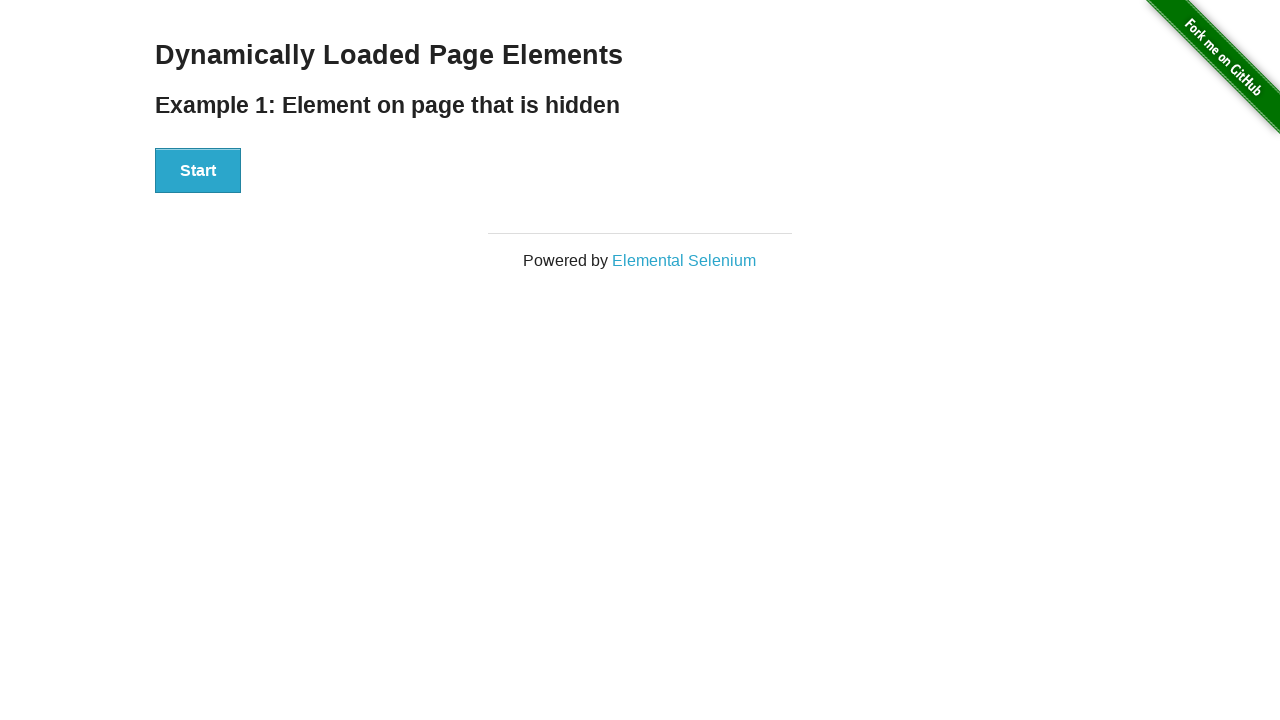

Clicked the start button to trigger dynamic loading at (198, 171) on div > button
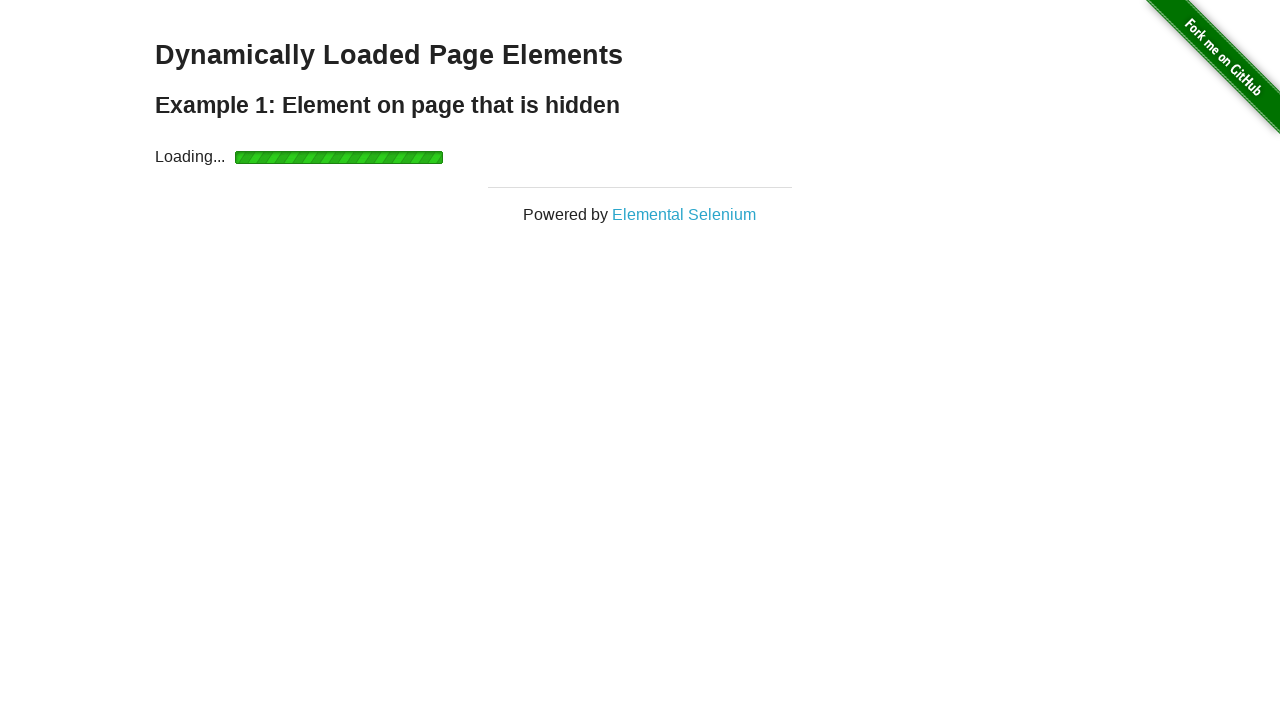

Waited for 'Hello World!' element to become visible after loading completed
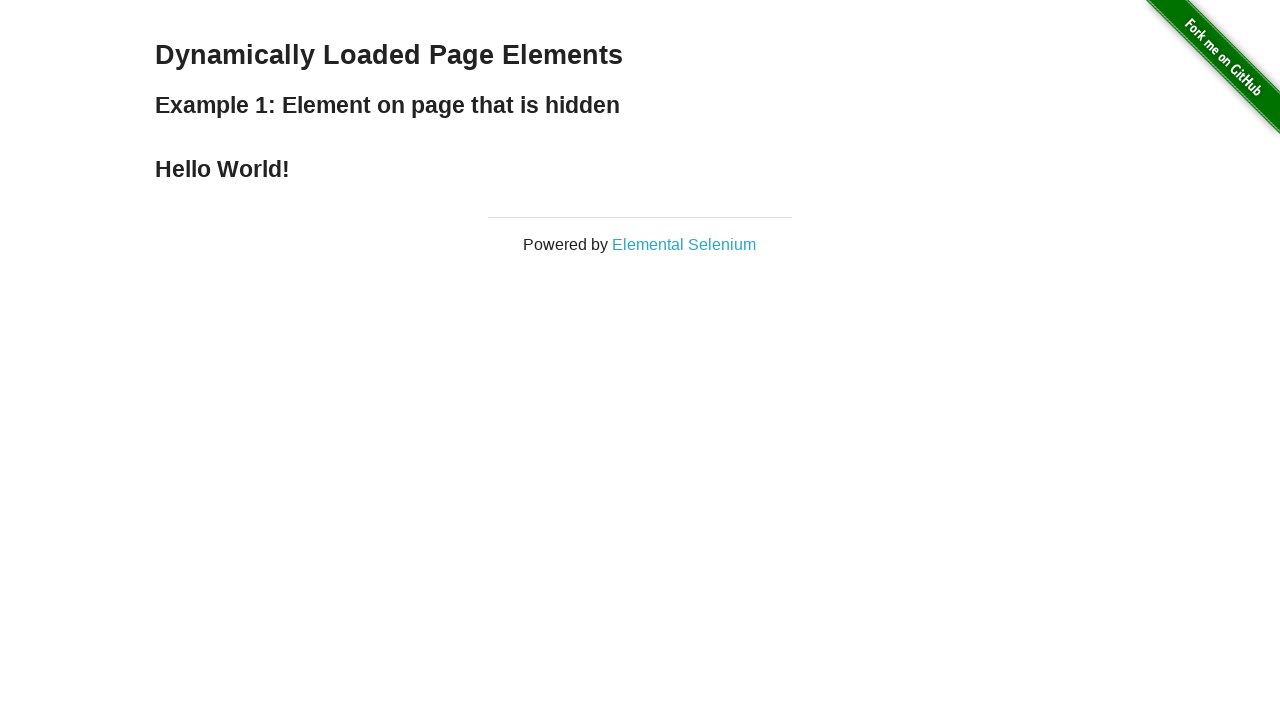

Verified 'Hello World!' element is now visible
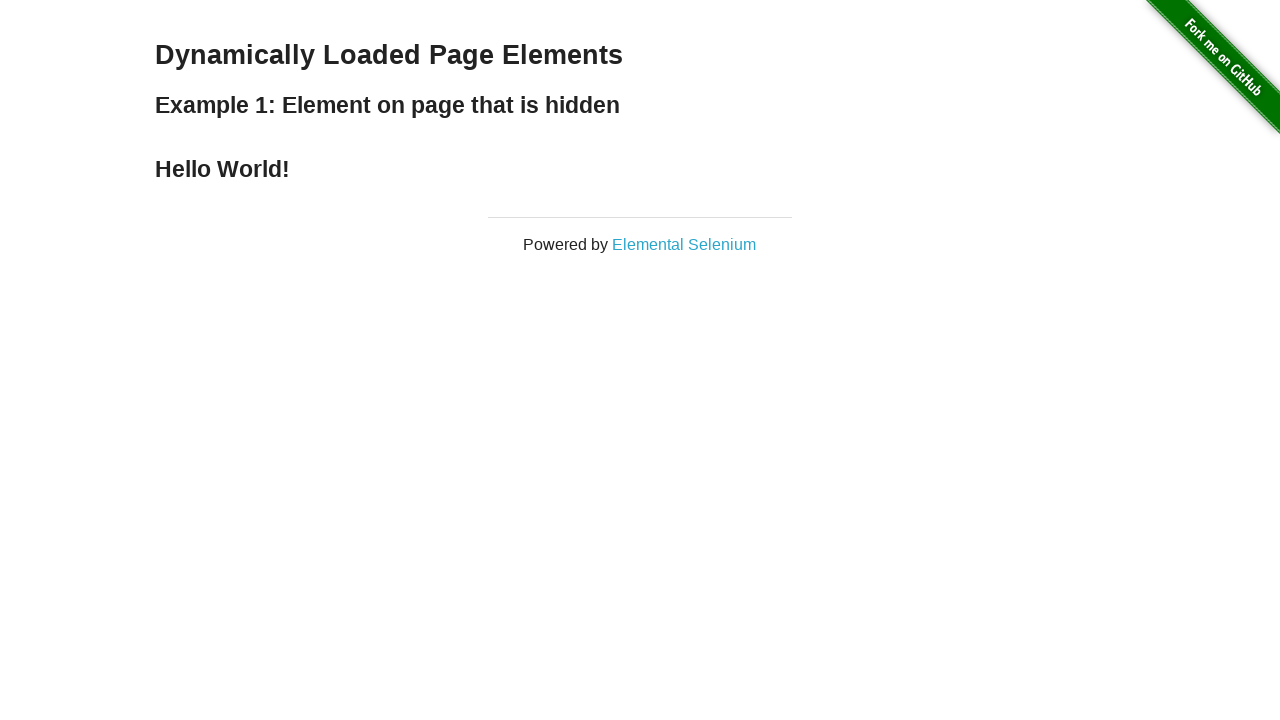

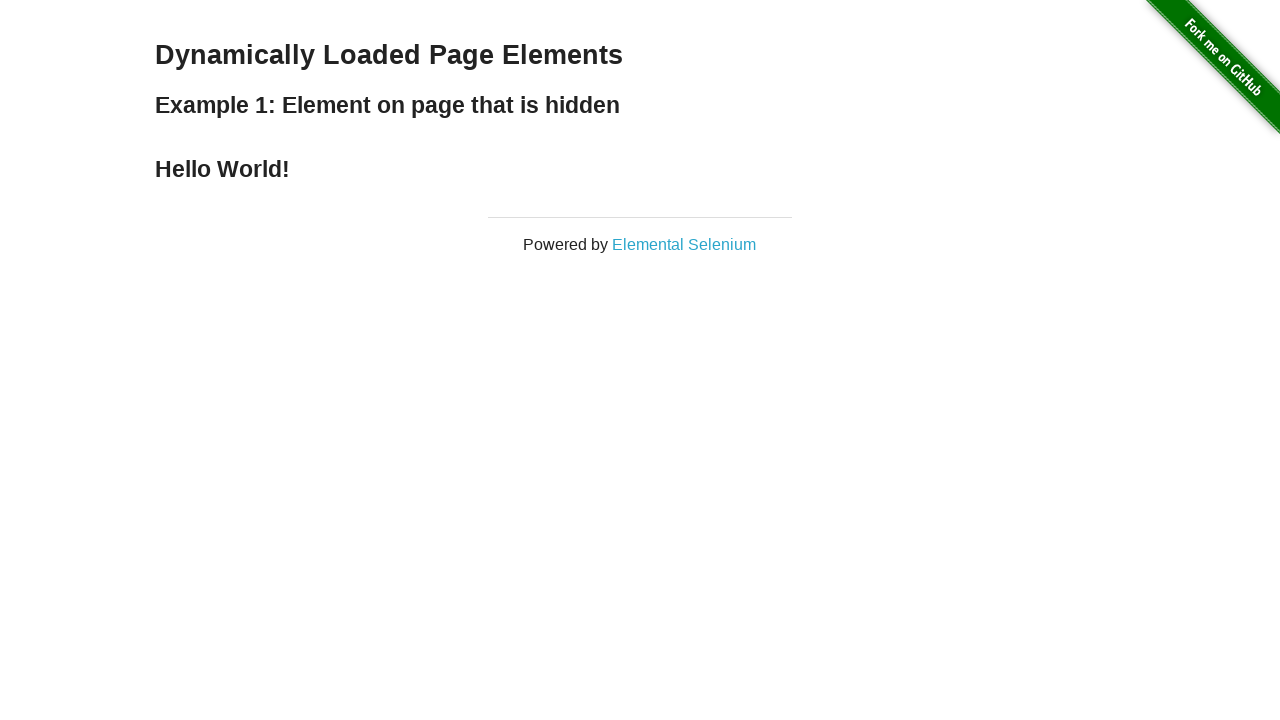